Navigates through a paginated table by clicking the next button multiple times to verify table data is displayed across pages

Starting URL: https://rori4.github.io/selenium-practice/#/pages/tables/smart-table

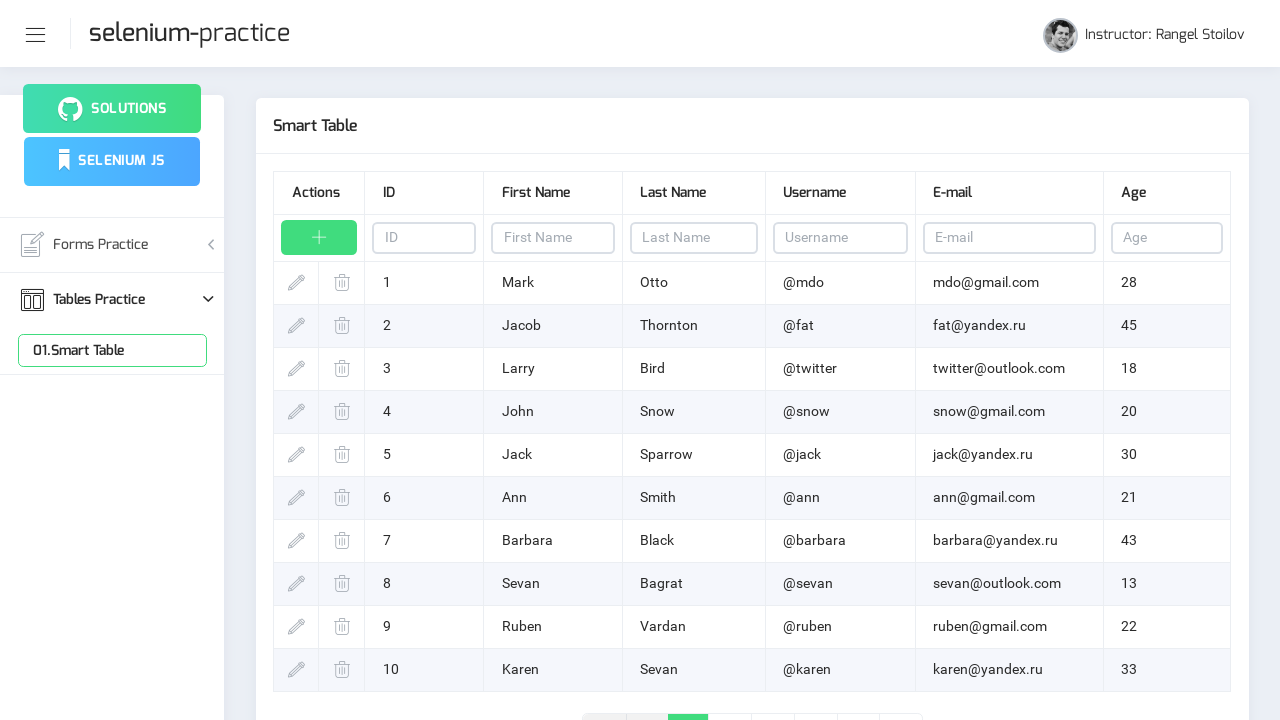

Navigated to smart table page
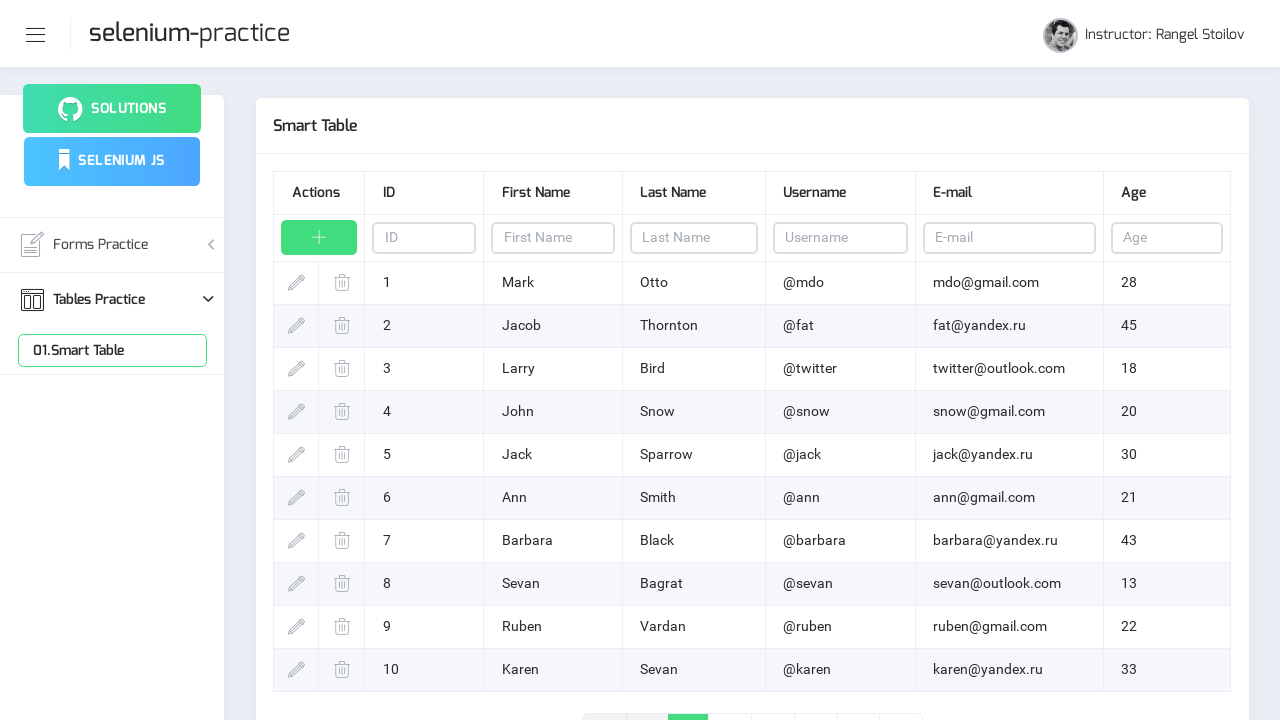

Table rows loaded on page 1
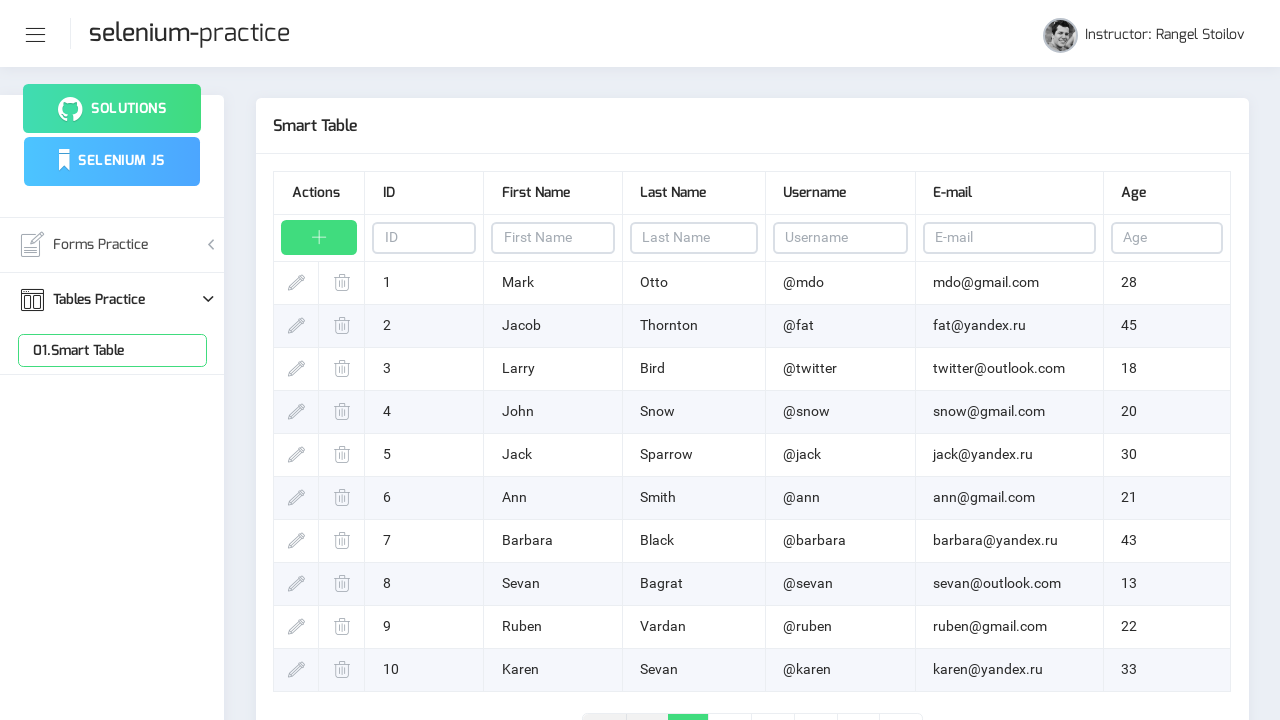

Clicked next button to navigate from page 1 to page 2 at (858, 701) on .page-link-next
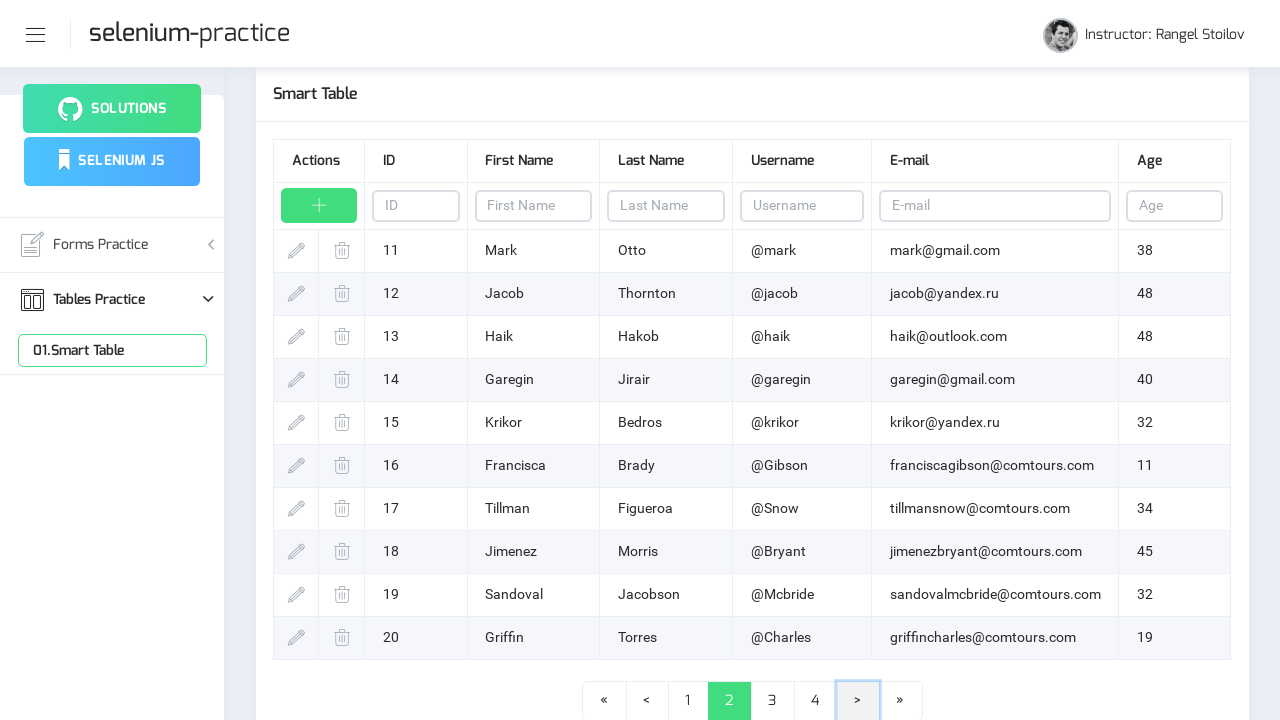

Table rows loaded on page 2
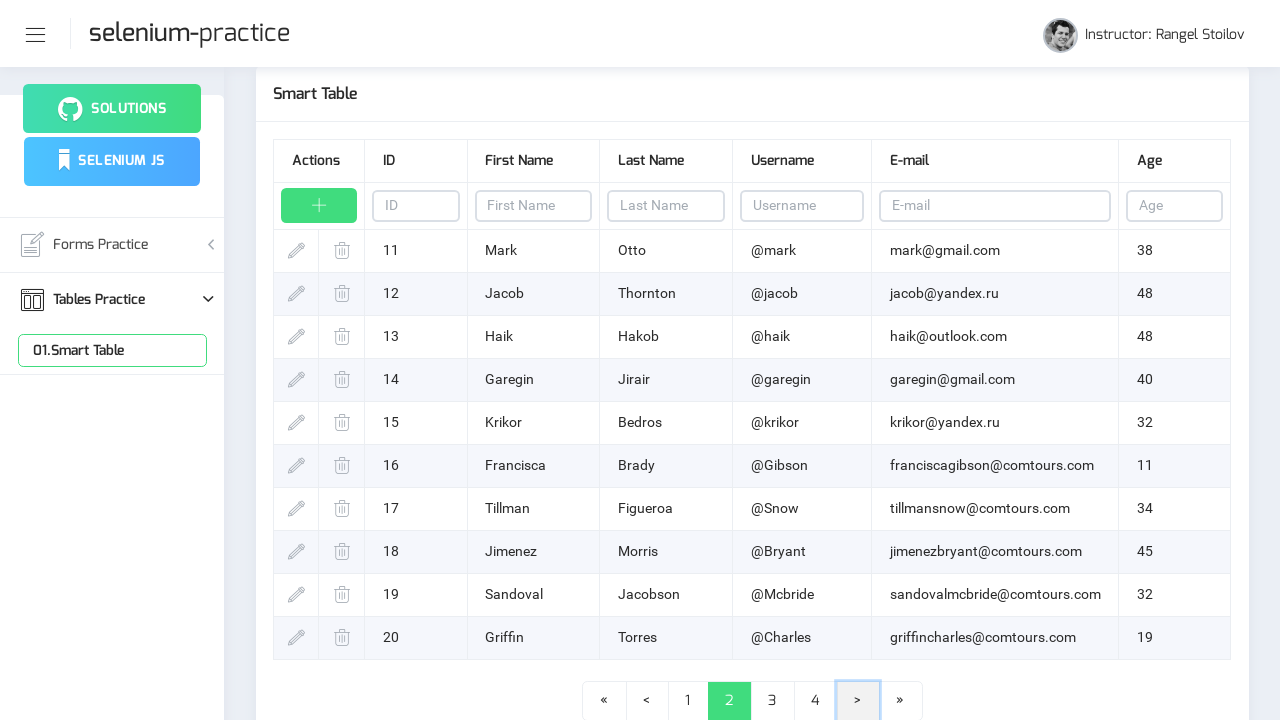

Clicked next button to navigate from page 2 to page 3 at (858, 701) on .page-link-next
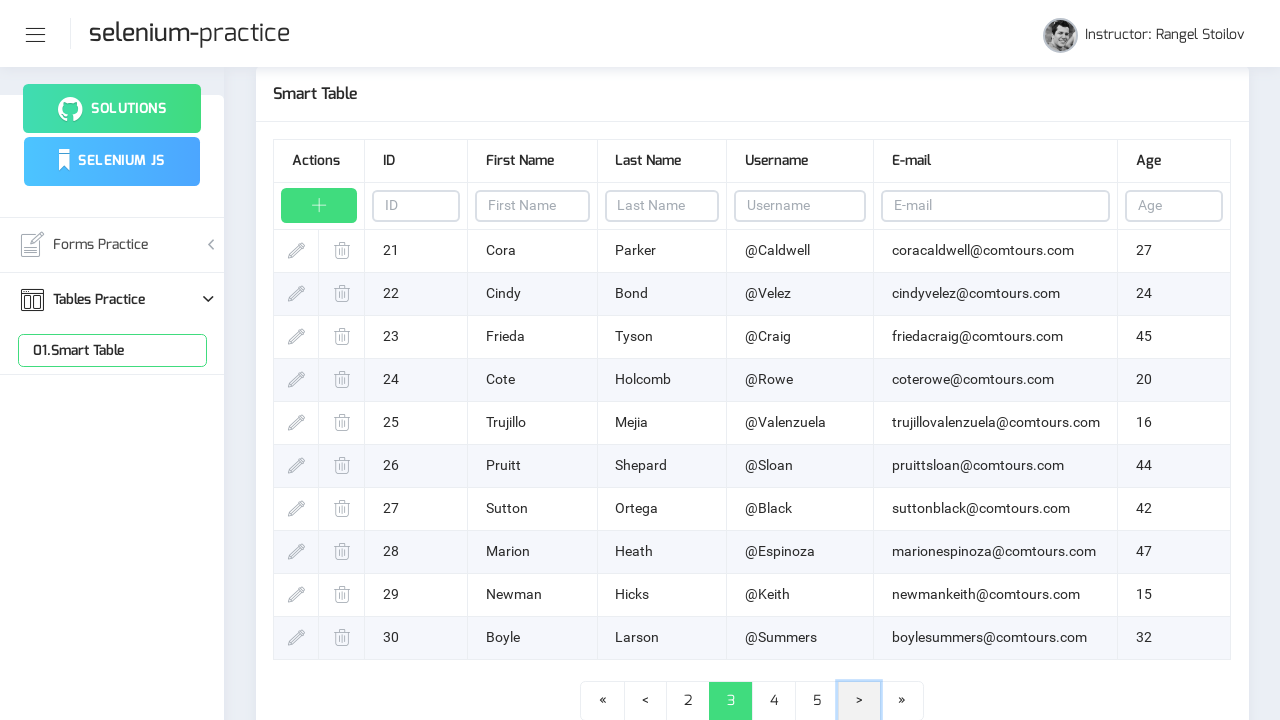

Table rows loaded on page 3
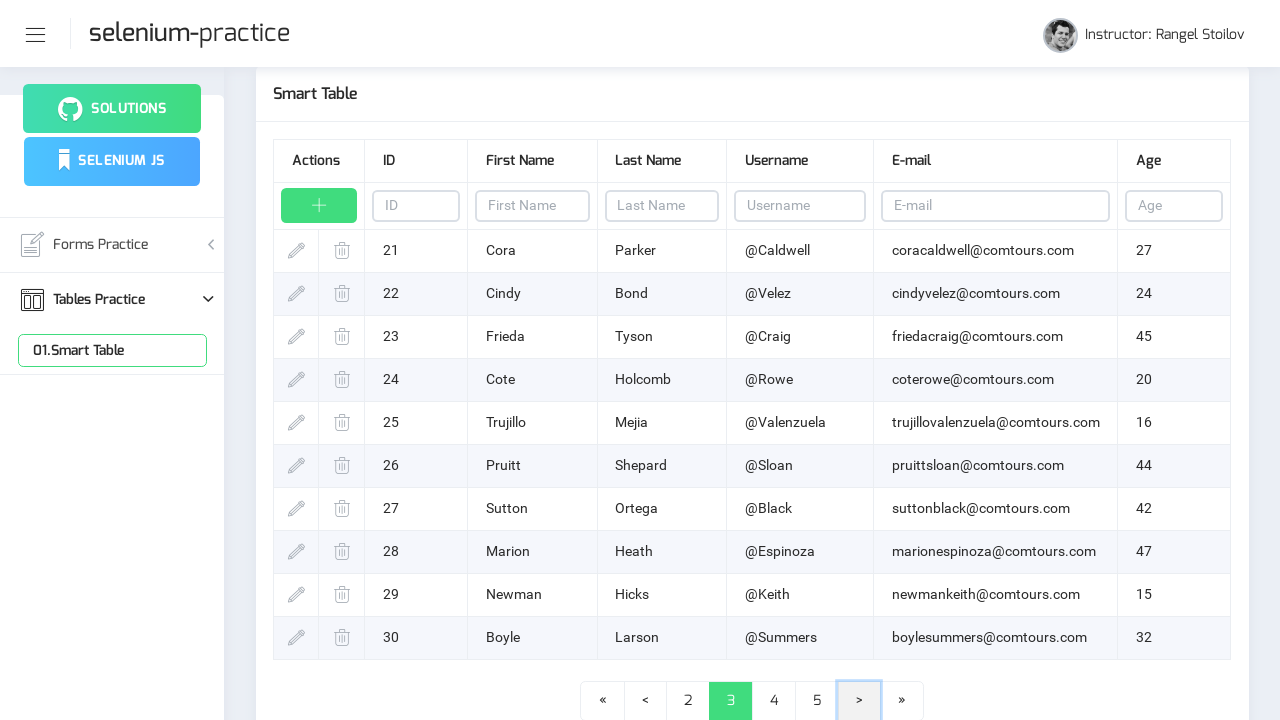

Clicked next button to navigate from page 3 to page 4 at (859, 701) on .page-link-next
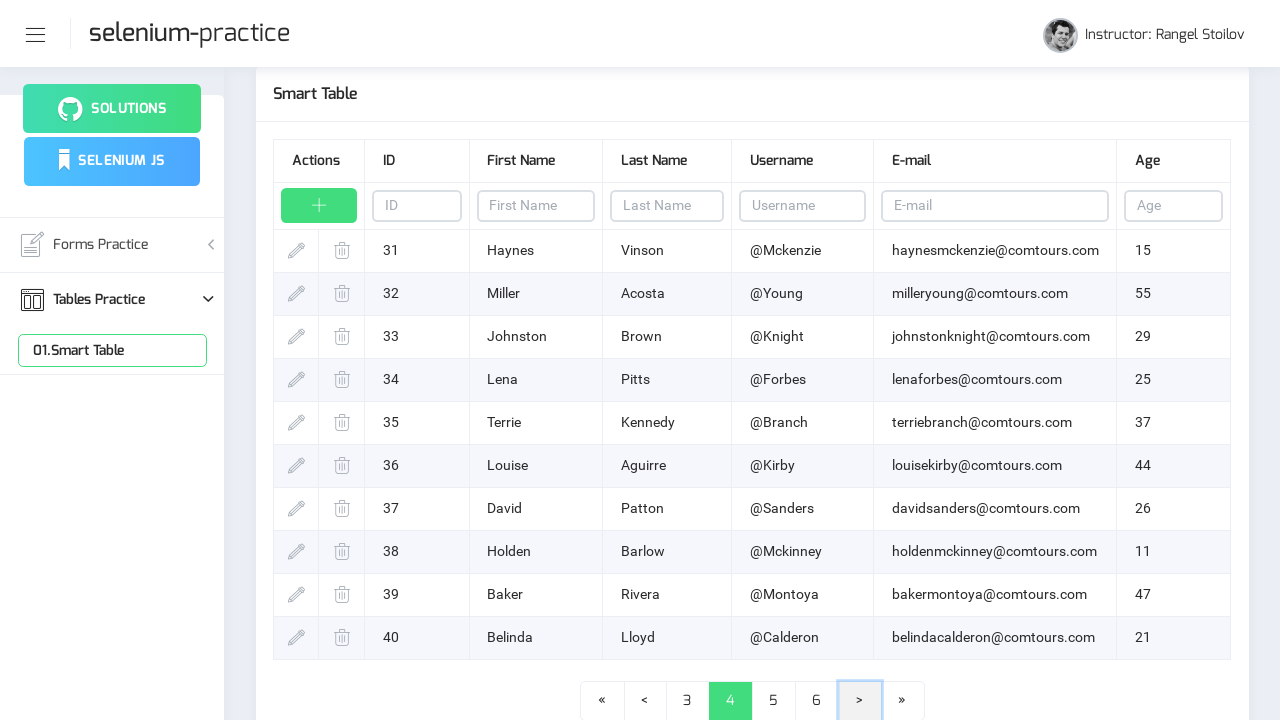

Table rows loaded on page 4
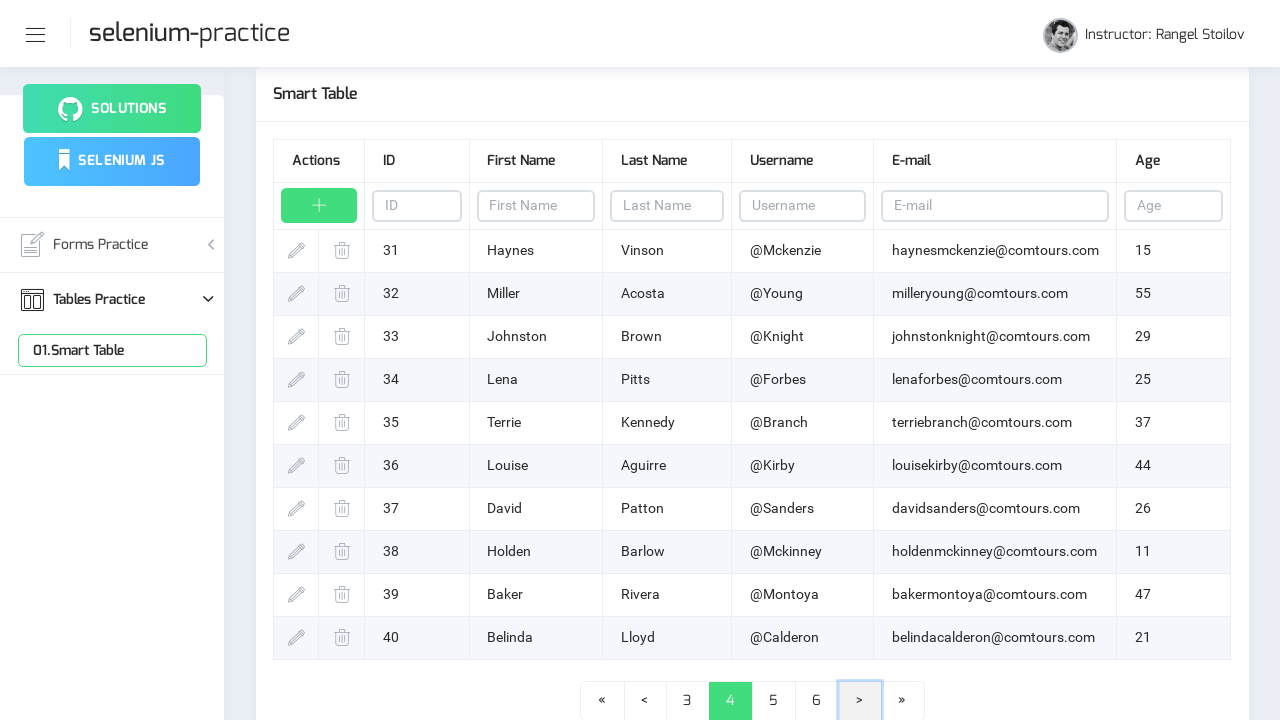

Clicked next button to navigate from page 4 to page 5 at (860, 701) on .page-link-next
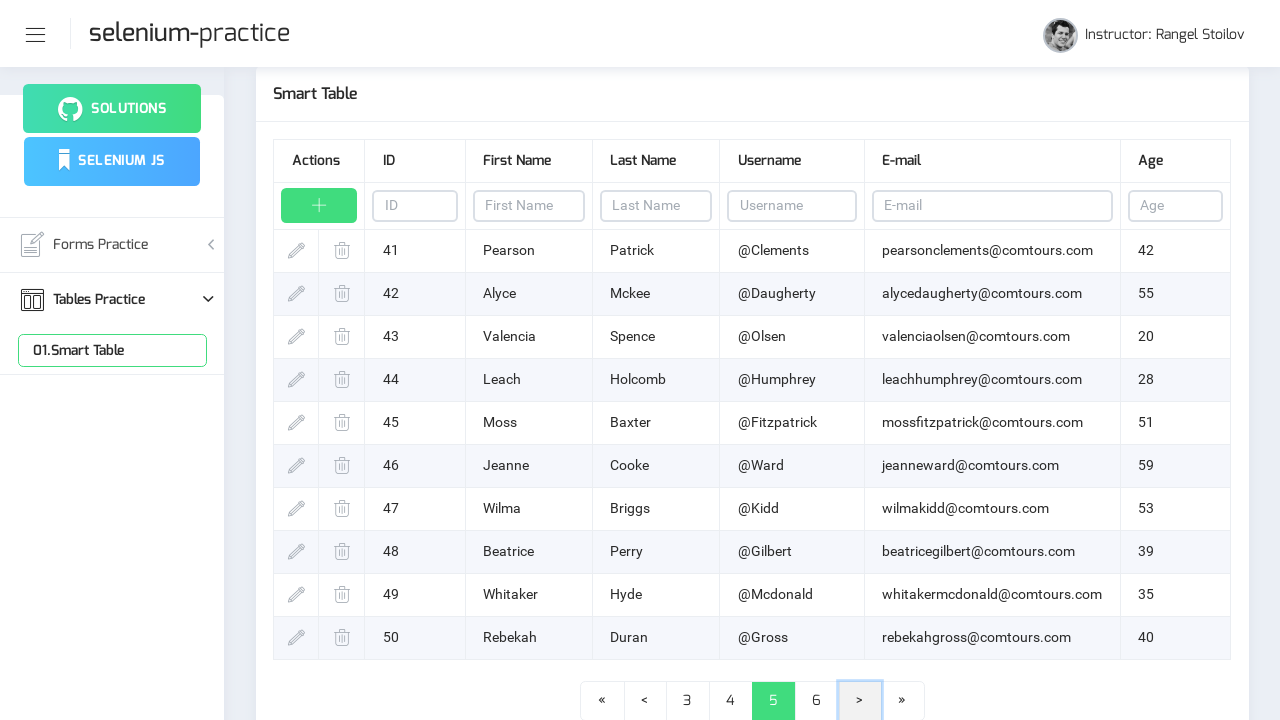

Table rows loaded on page 5
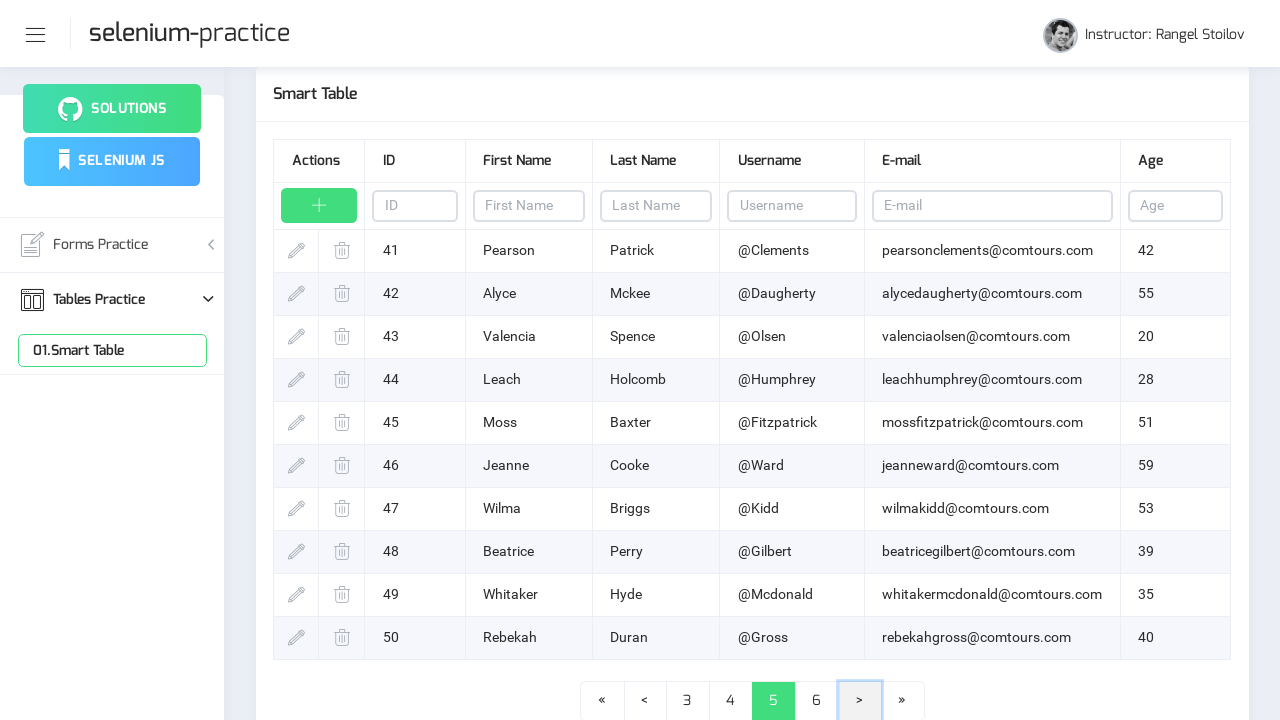

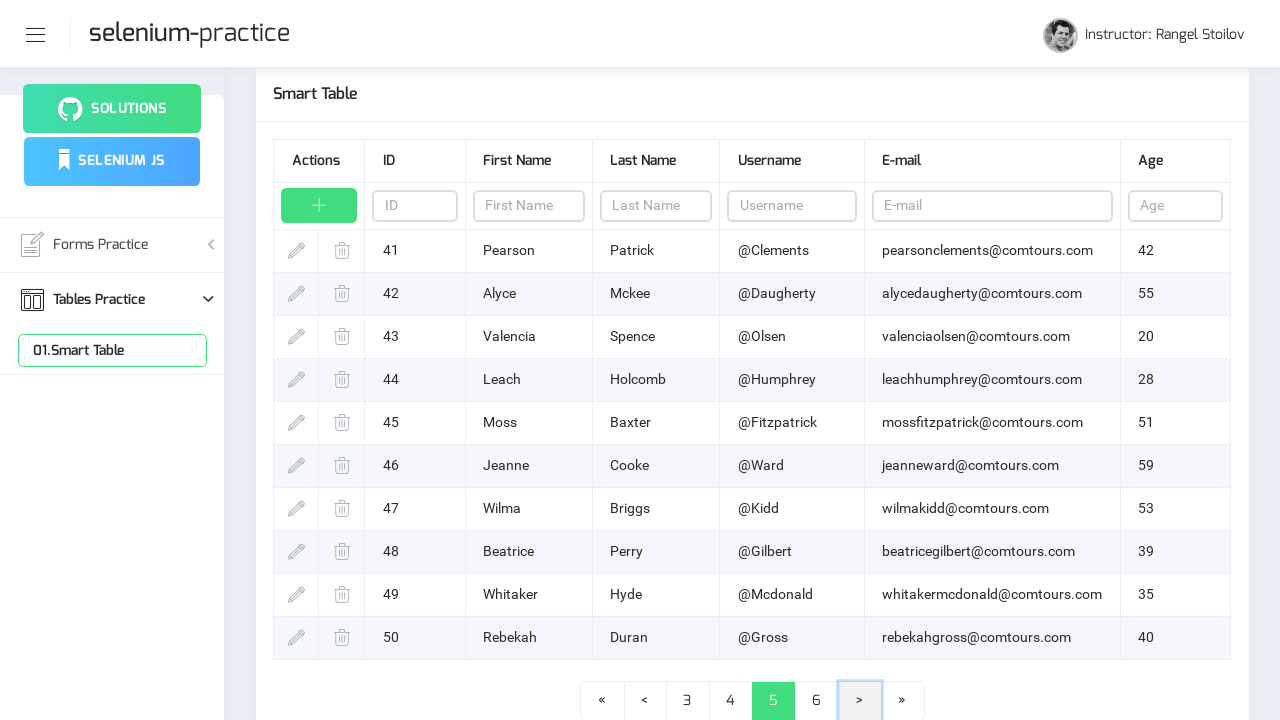